Tests drag and drop functionality on jQuery UI demo page by dragging an element from source to destination

Starting URL: https://jqueryui.com/droppable/

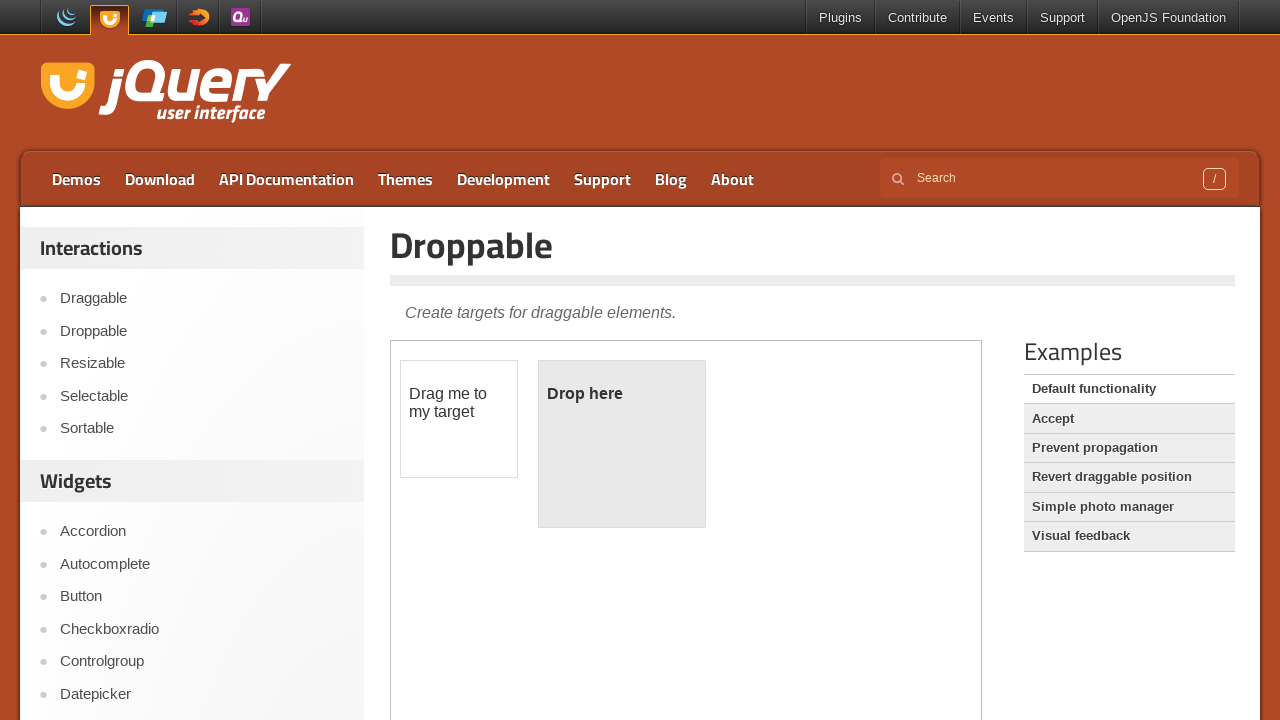

Located the first iframe containing the drag and drop demo
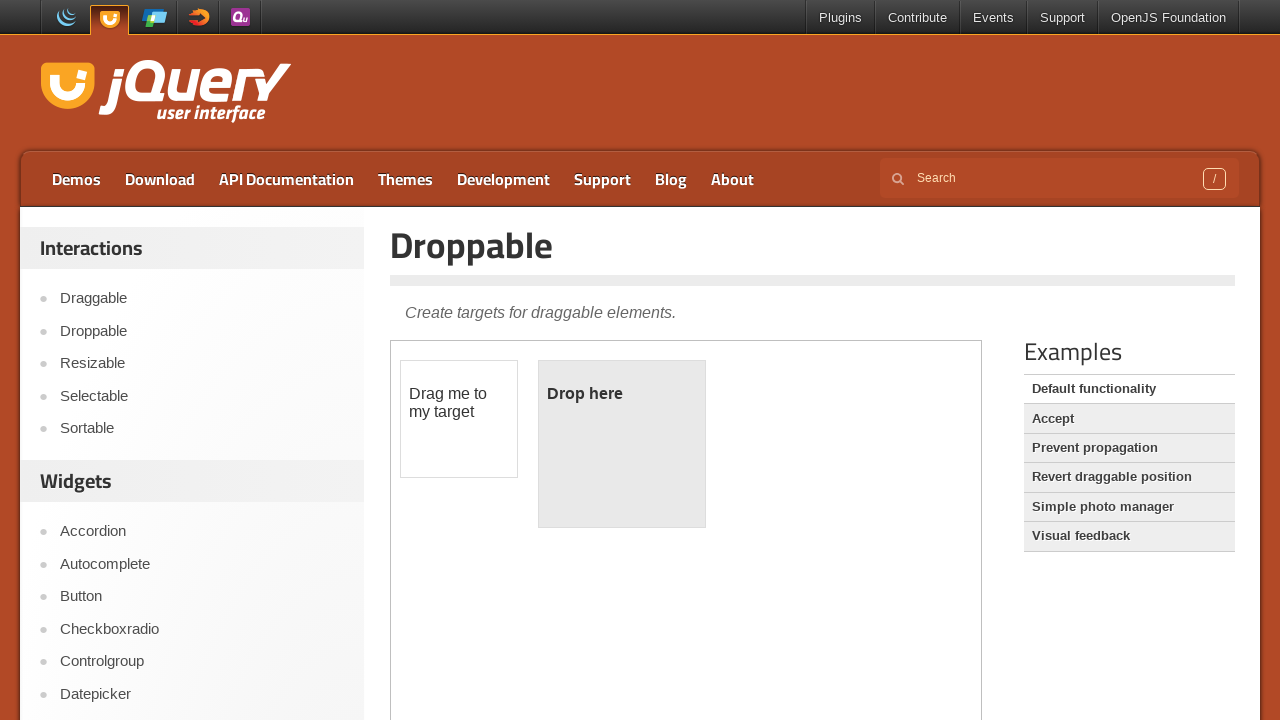

Located the draggable element with id 'draggable'
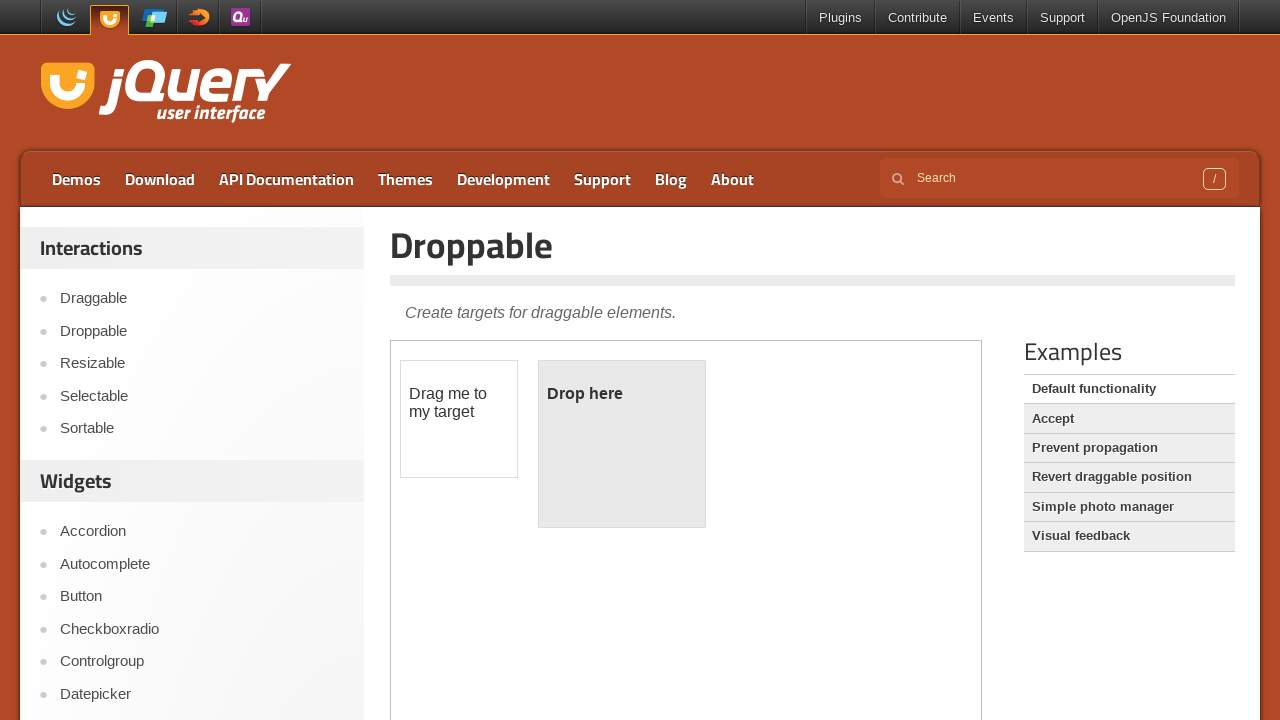

Located the droppable target element with id 'droppable'
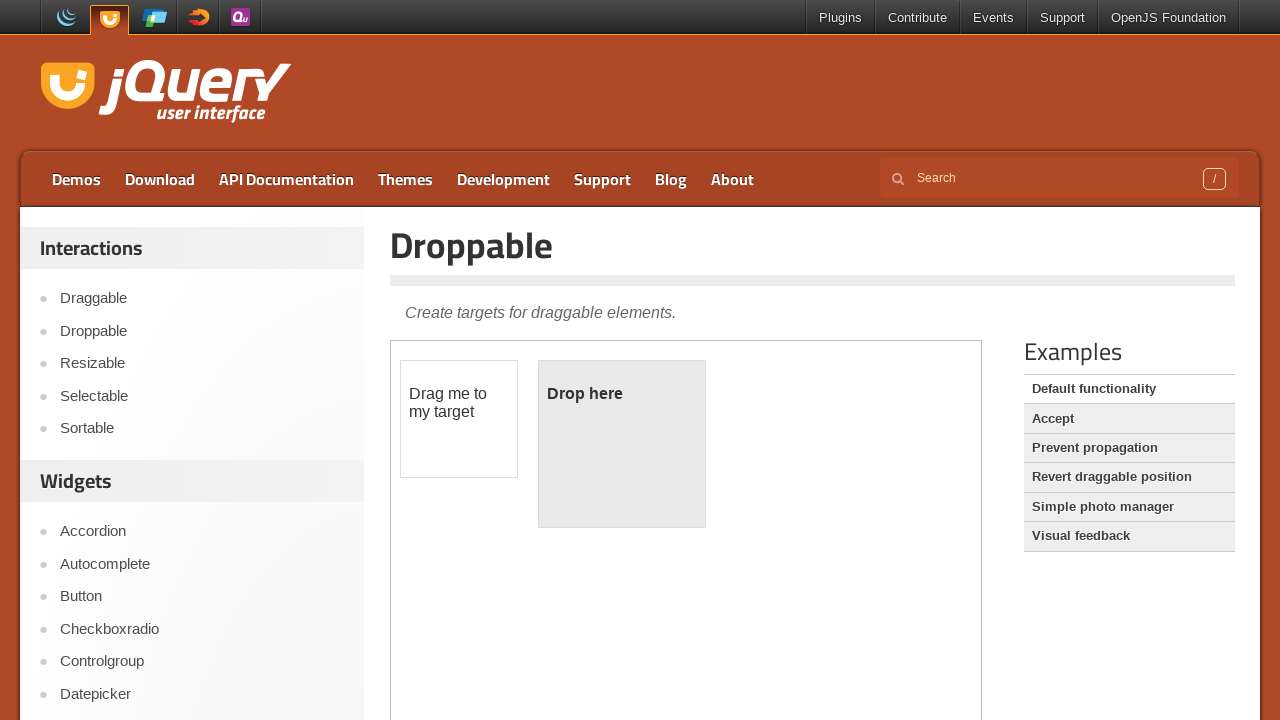

Dragged the draggable element onto the droppable target at (622, 444)
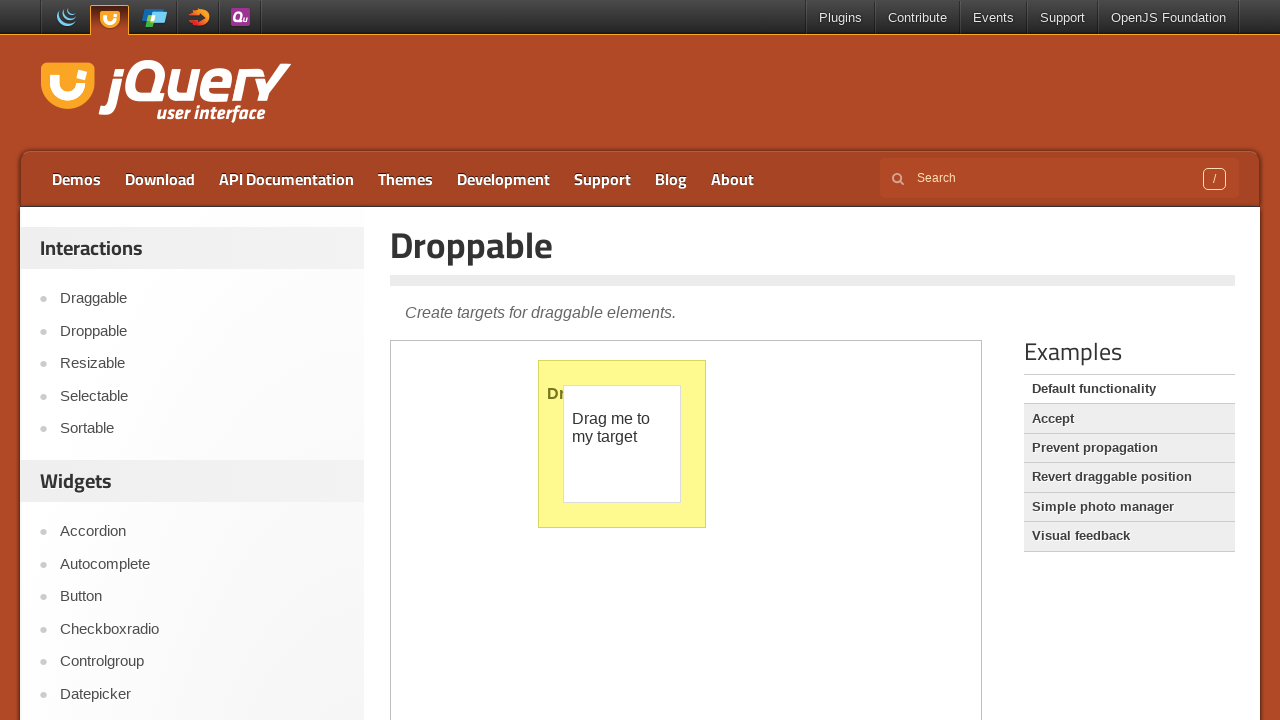

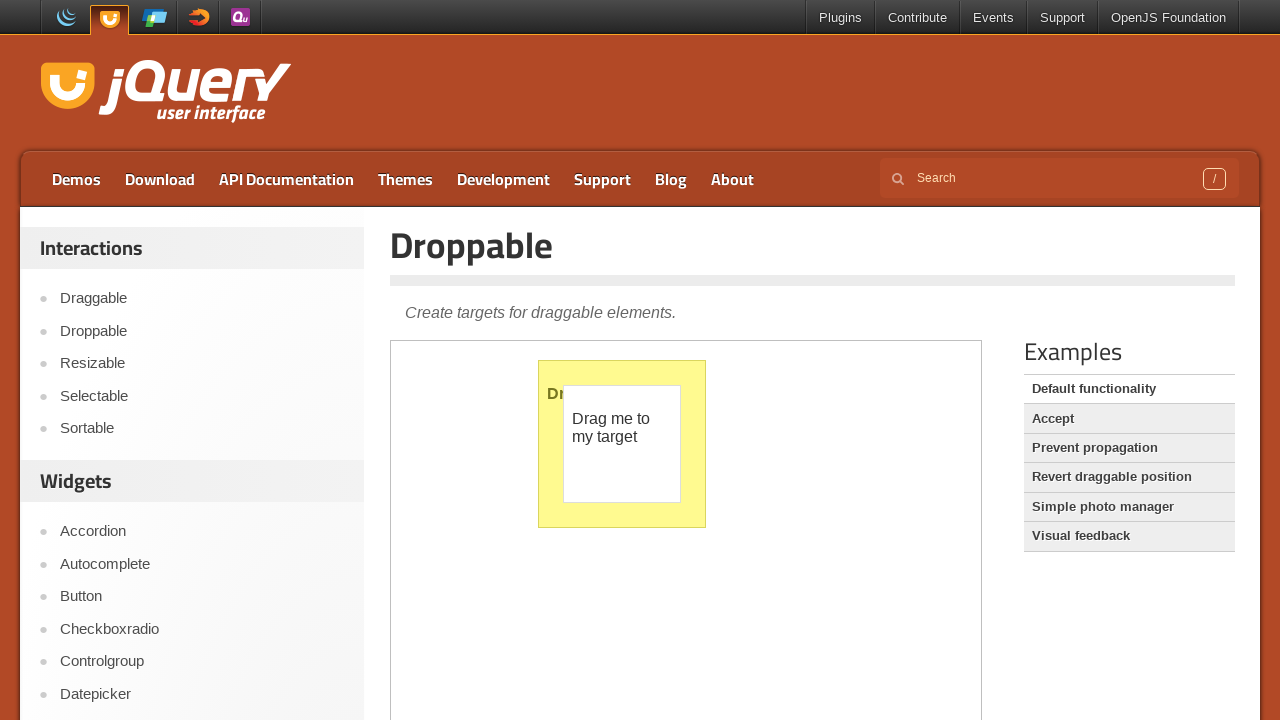